Tests language switching functionality by clicking the English link and verifying the page title changes

Starting URL: https://medindex.ru/

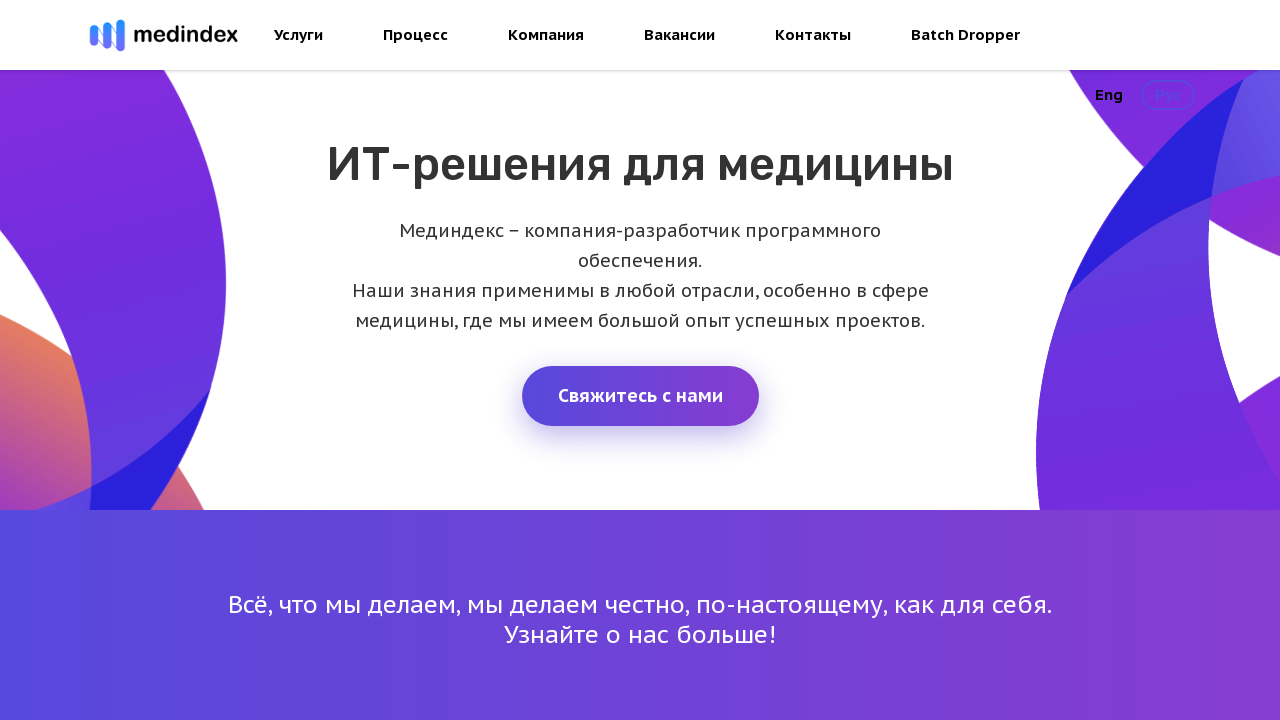

Clicked English language link at (1109, 95) on a:text('Eng')
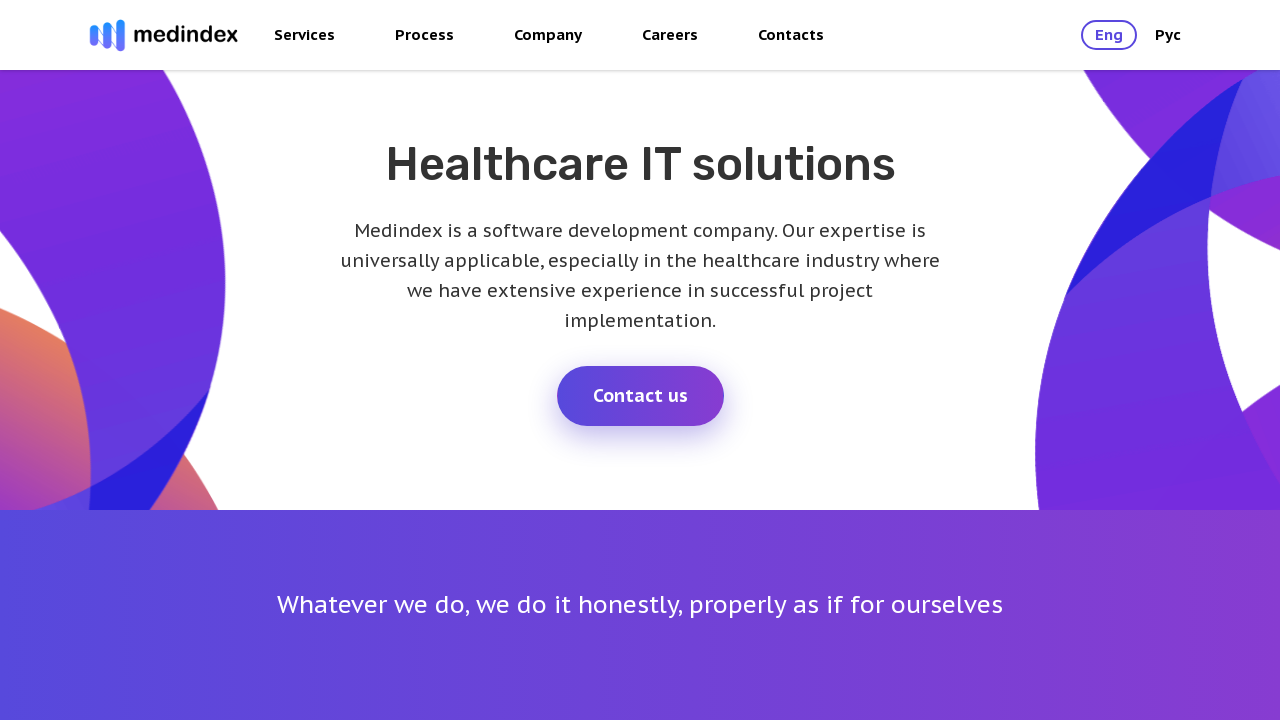

Page loaded after language switch
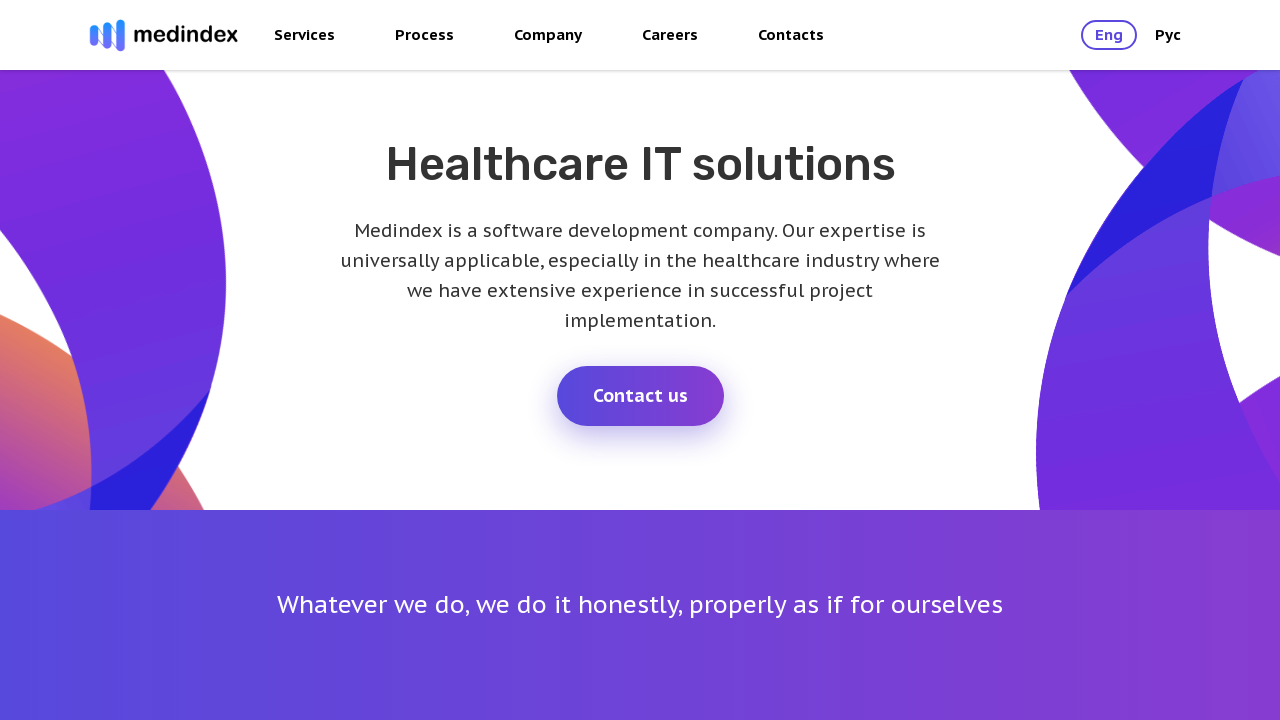

Verified page title changed to 'Medindex: Healthcare IT solutions'
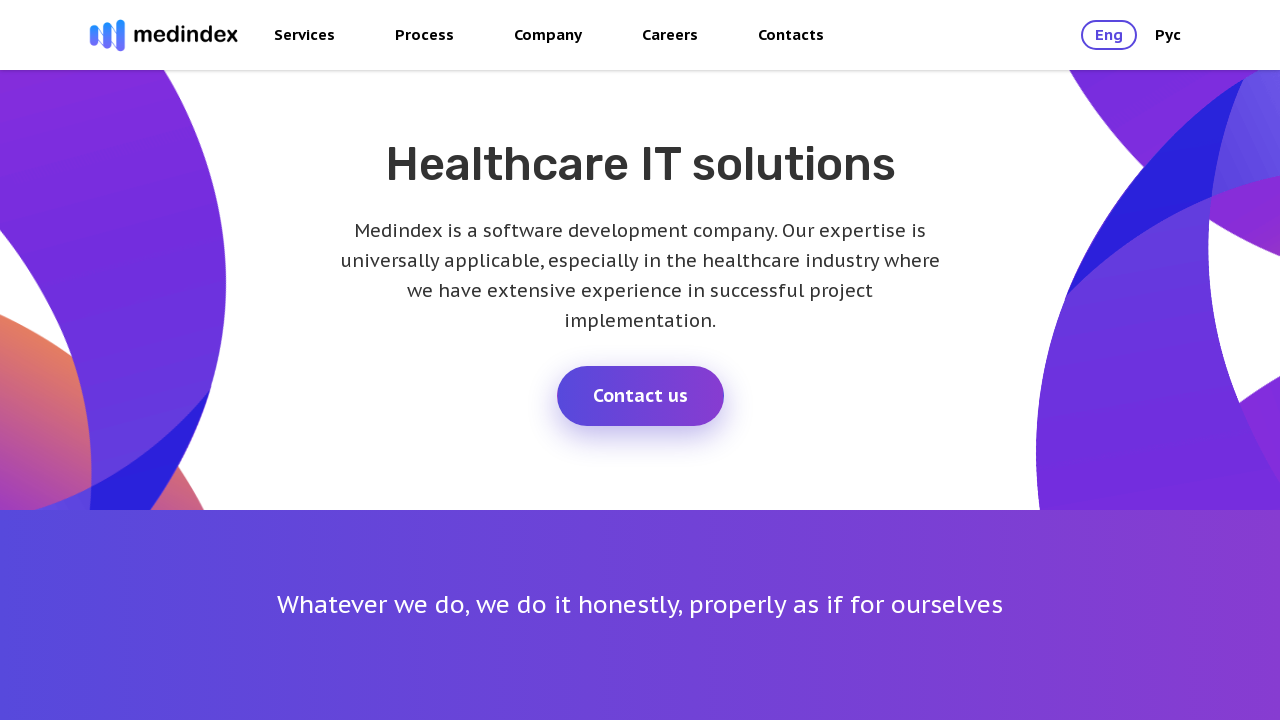

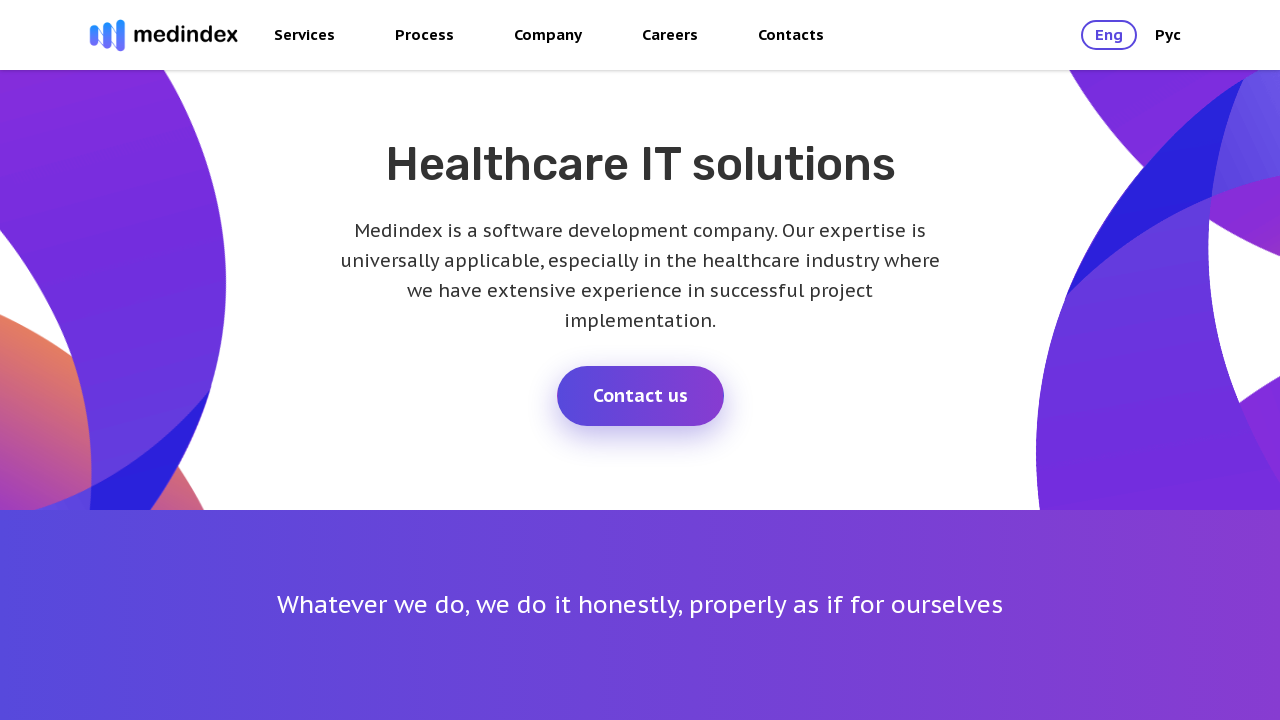